Tests navigation to Top List, then Real Languages submenu, and verifies Shakespeare is NOT in the list of top real programming languages.

Starting URL: http://www.99-bottles-of-beer.net/

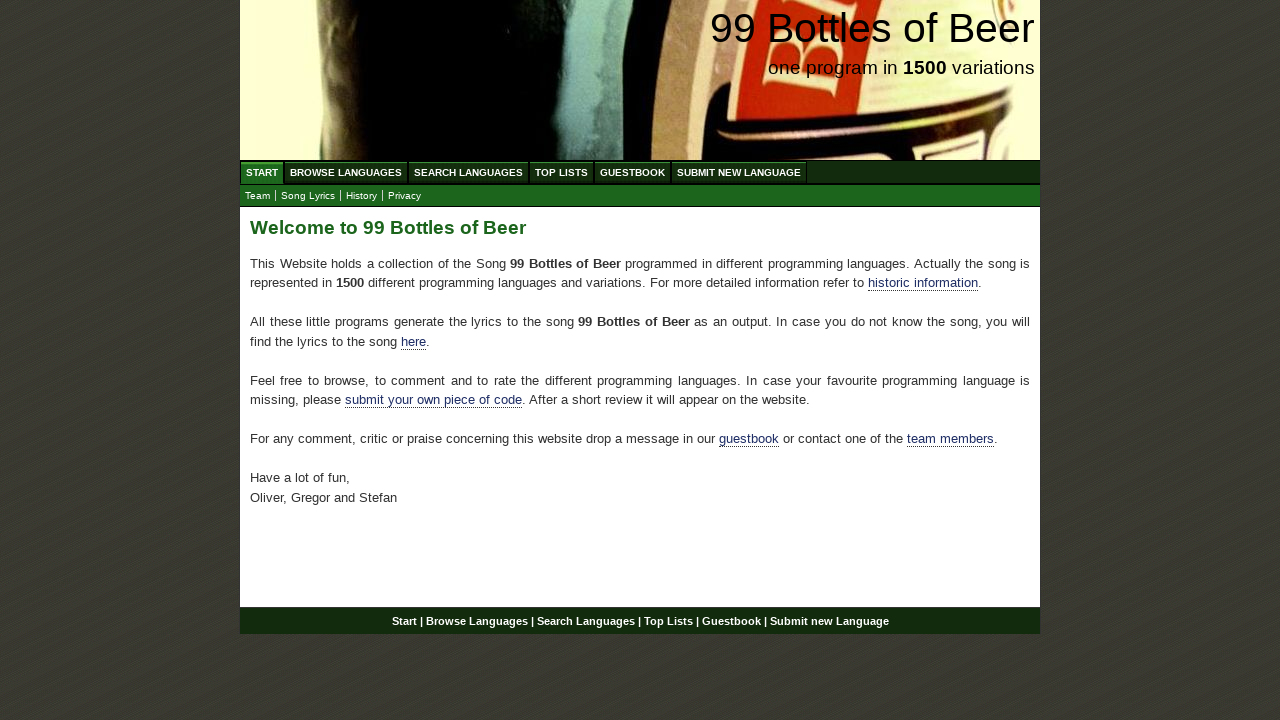

Clicked on Top List menu at (562, 172) on a[href='/toplist.html']
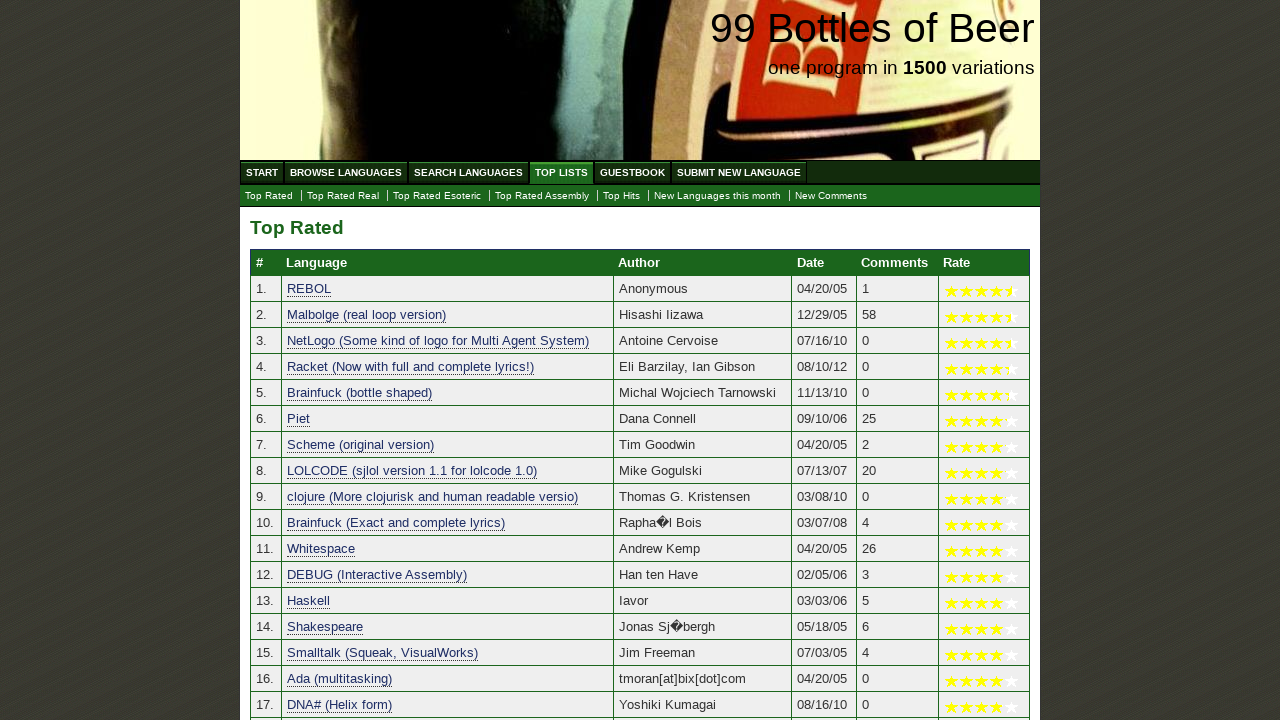

Clicked on Real Languages submenu at (343, 196) on a[href='./toplist_real.html']
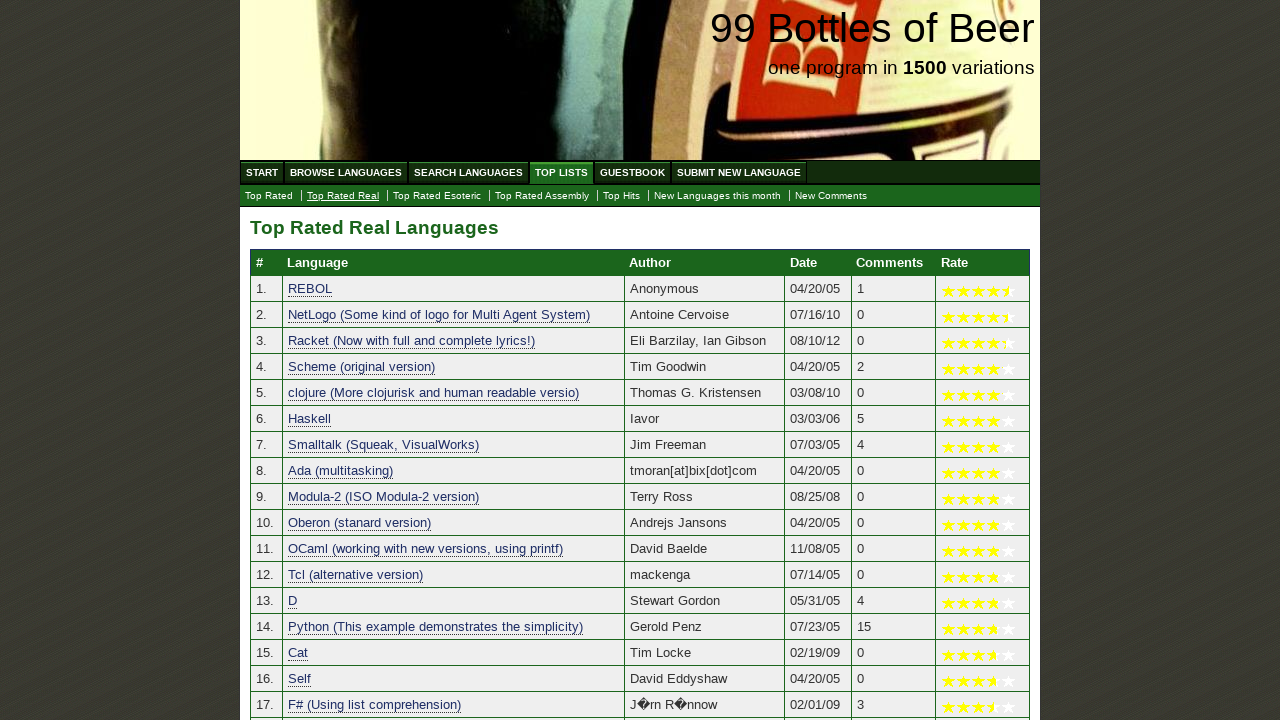

Real Languages table loaded
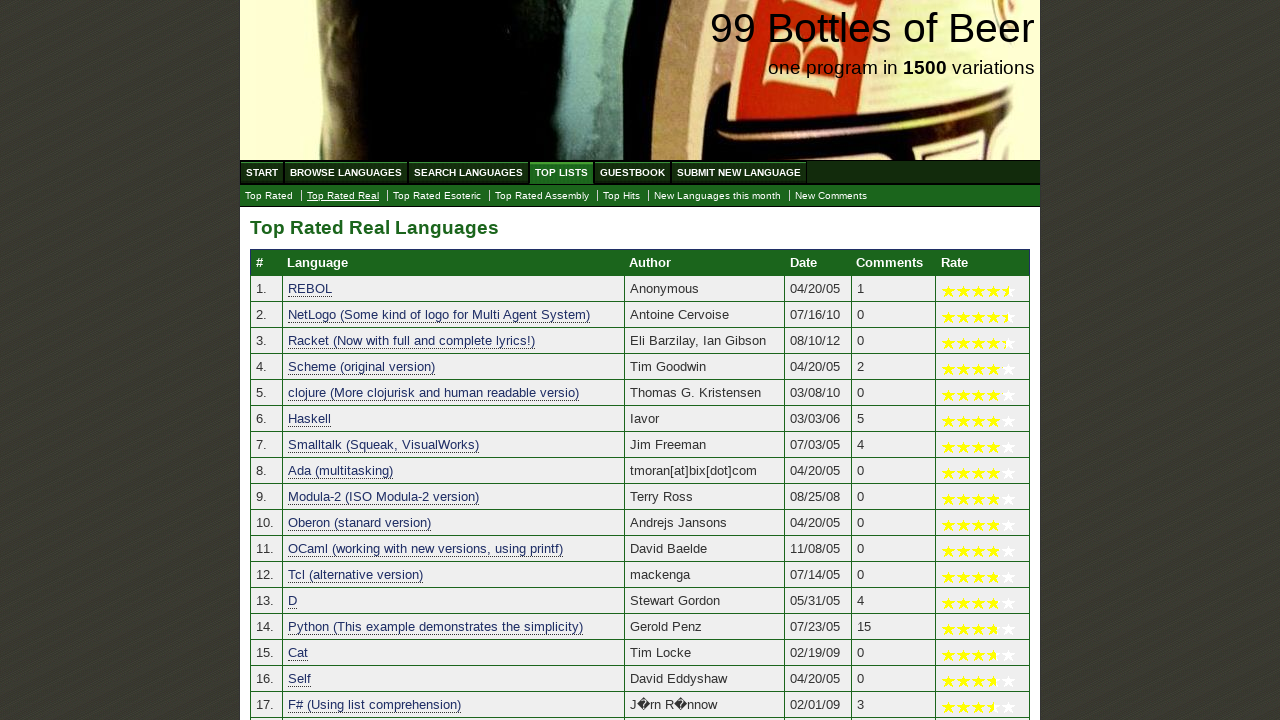

Verified Shakespeare is not in the top real programming languages list
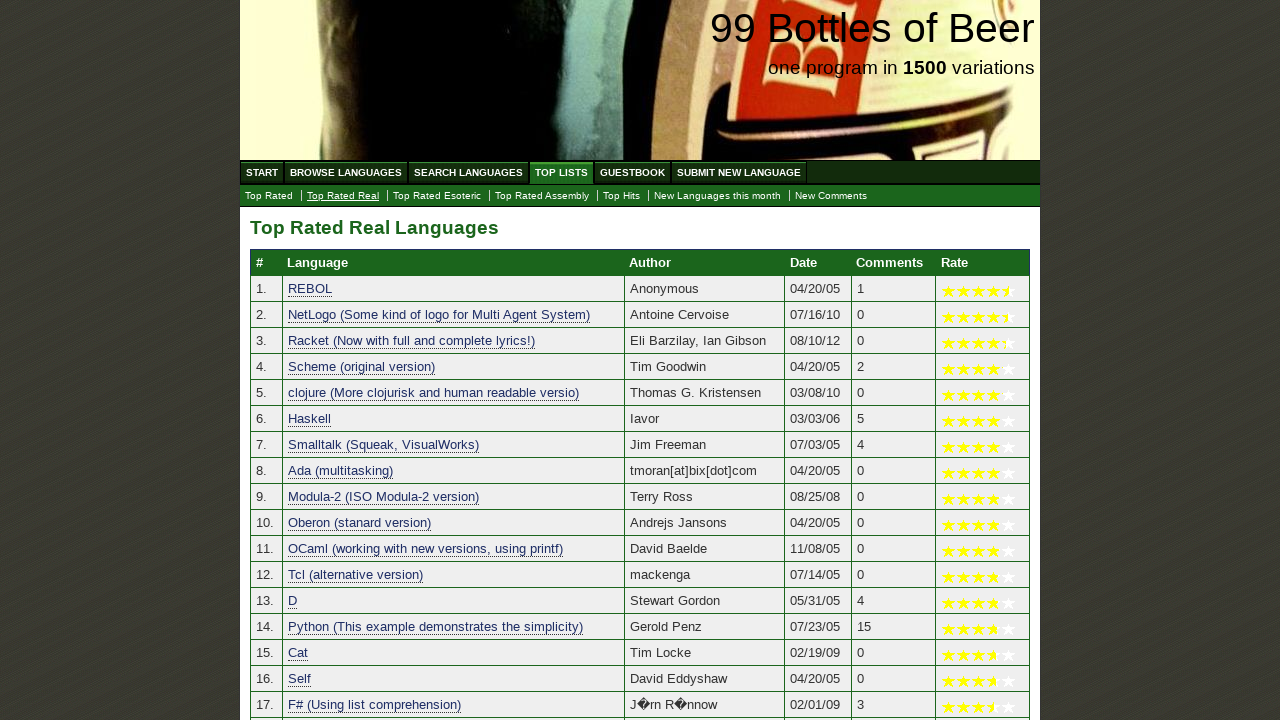

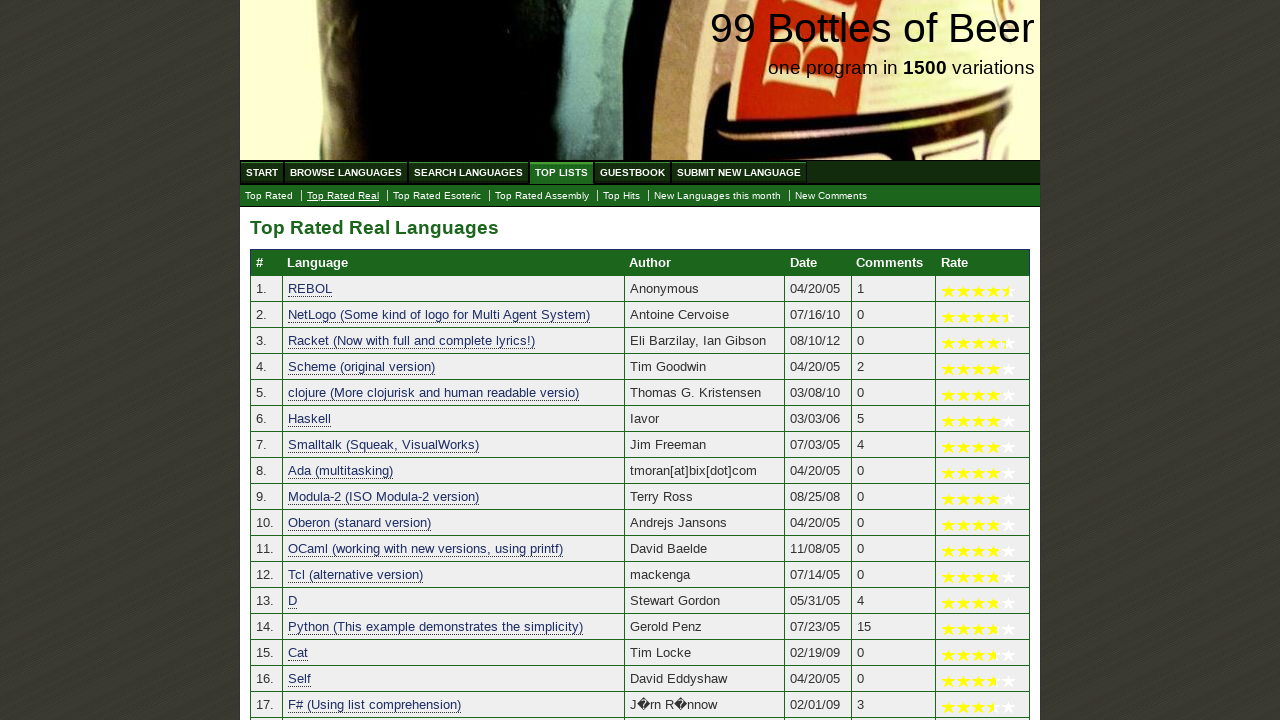